Tests checkbox functionality by clicking a checkbox, verifying it's checked, unchecking it, and counting total checkboxes on the page

Starting URL: https://rahulshettyacademy.com/AutomationPractice/

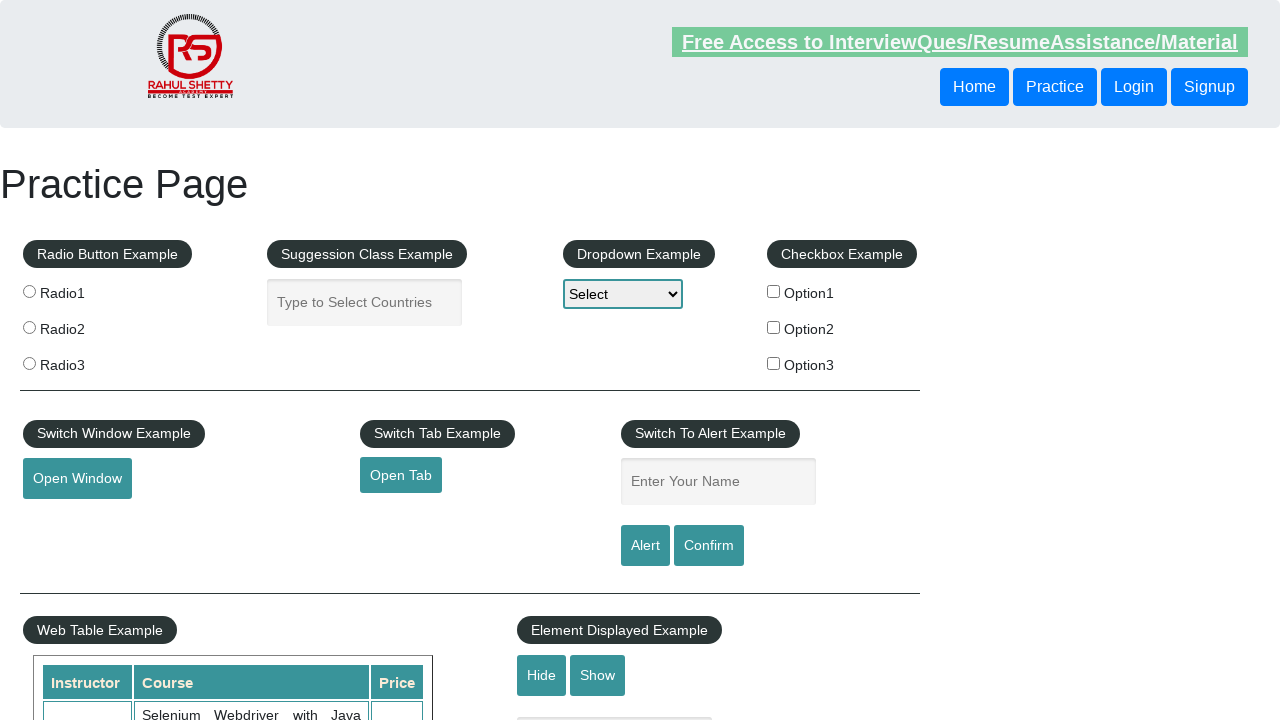

Clicked the first checkbox to check it at (774, 291) on #checkBoxOption1
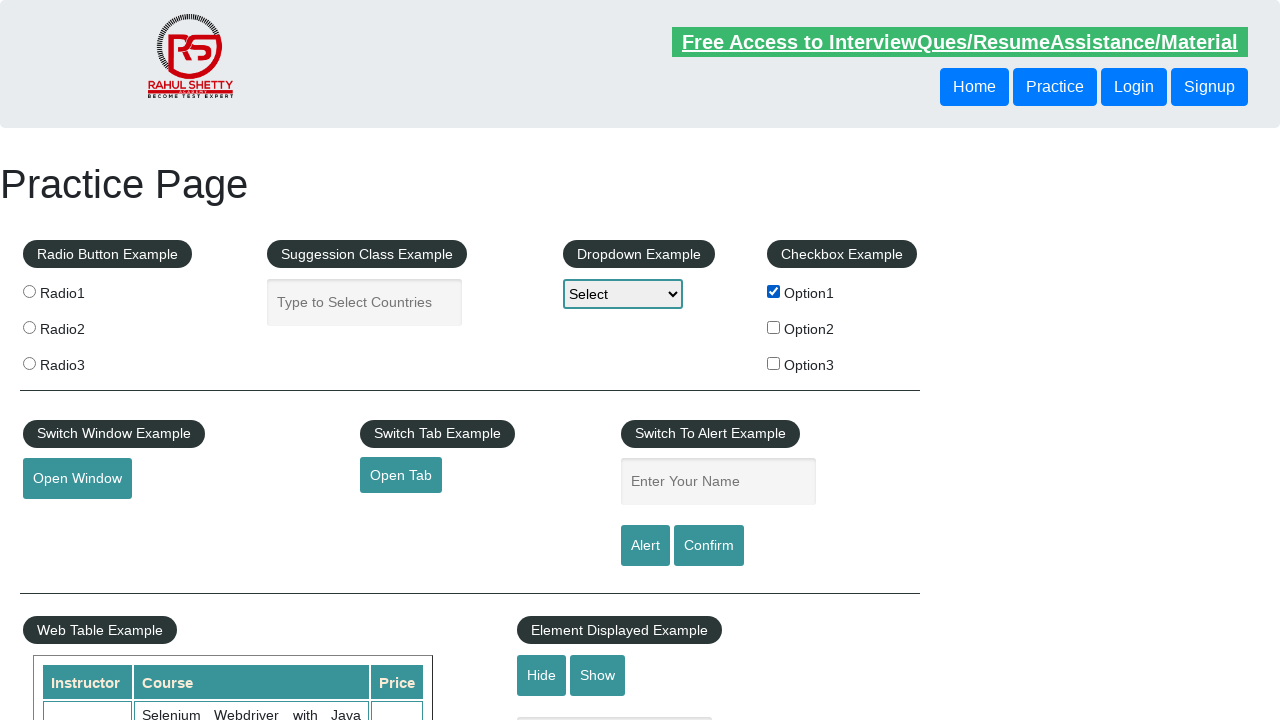

Verified that the first checkbox is checked
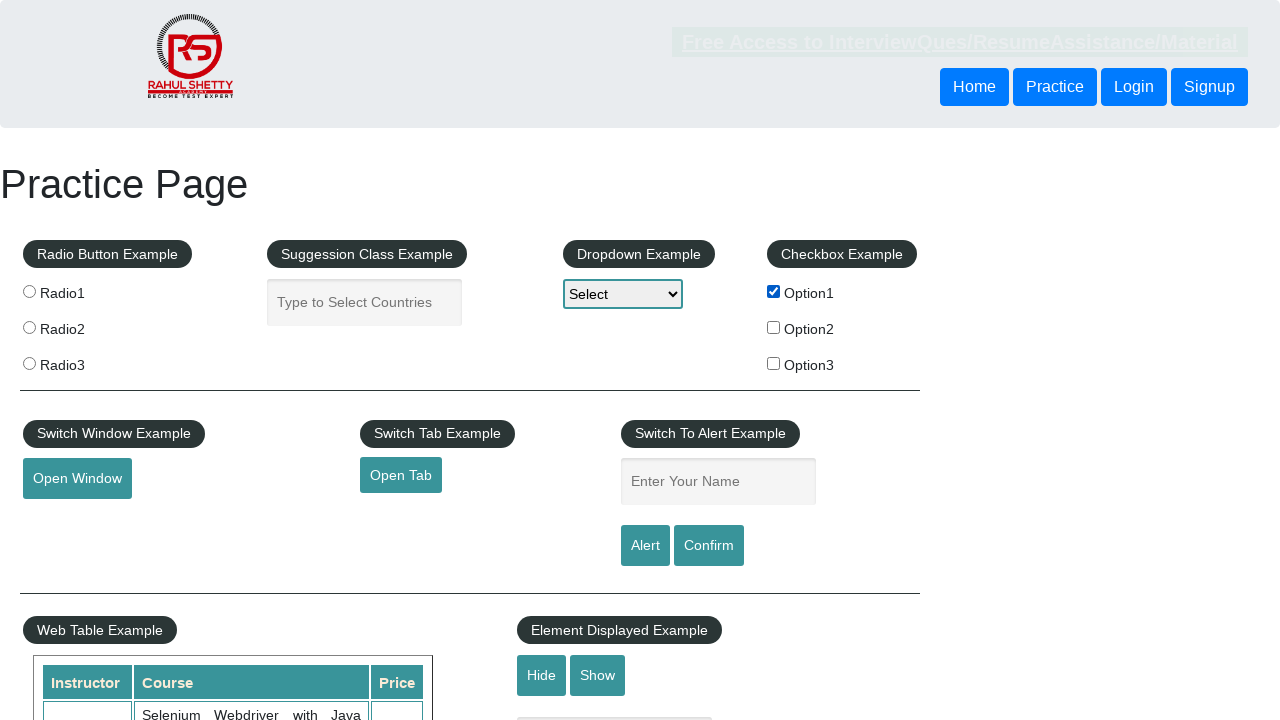

Clicked the first checkbox again to uncheck it at (774, 291) on #checkBoxOption1
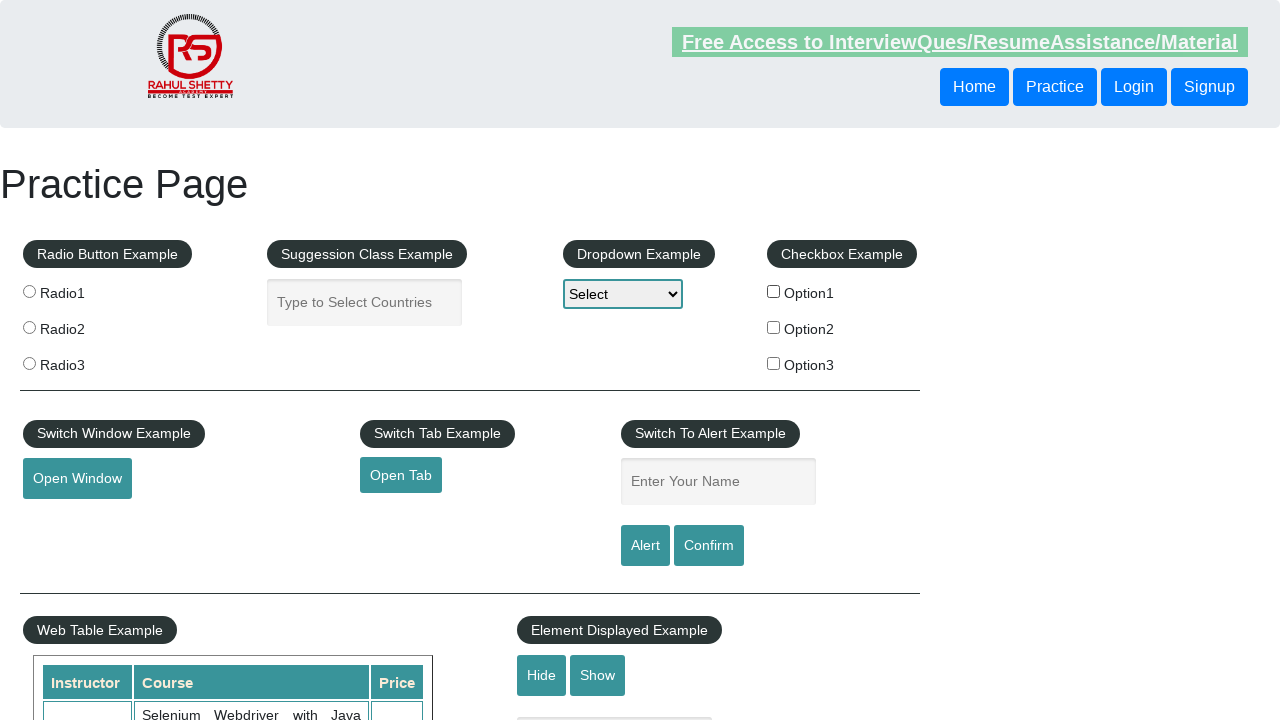

Verified that the first checkbox is now unchecked
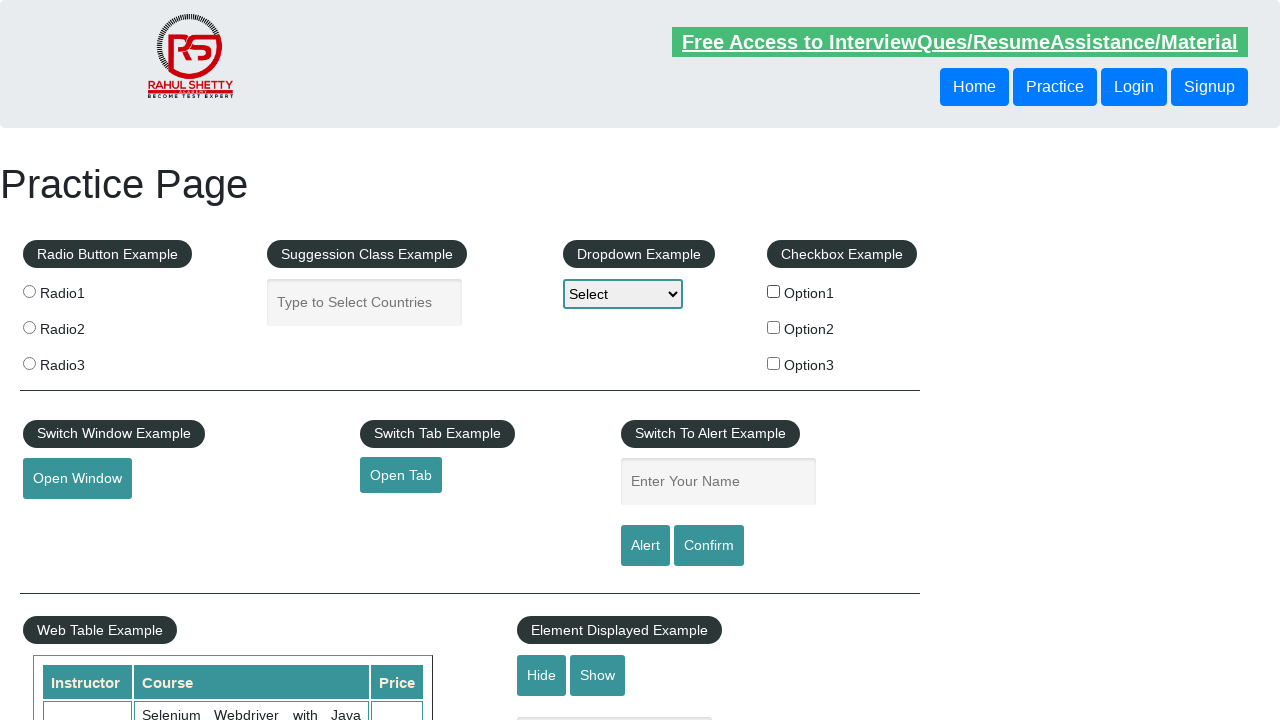

Found 3 total checkboxes on the page
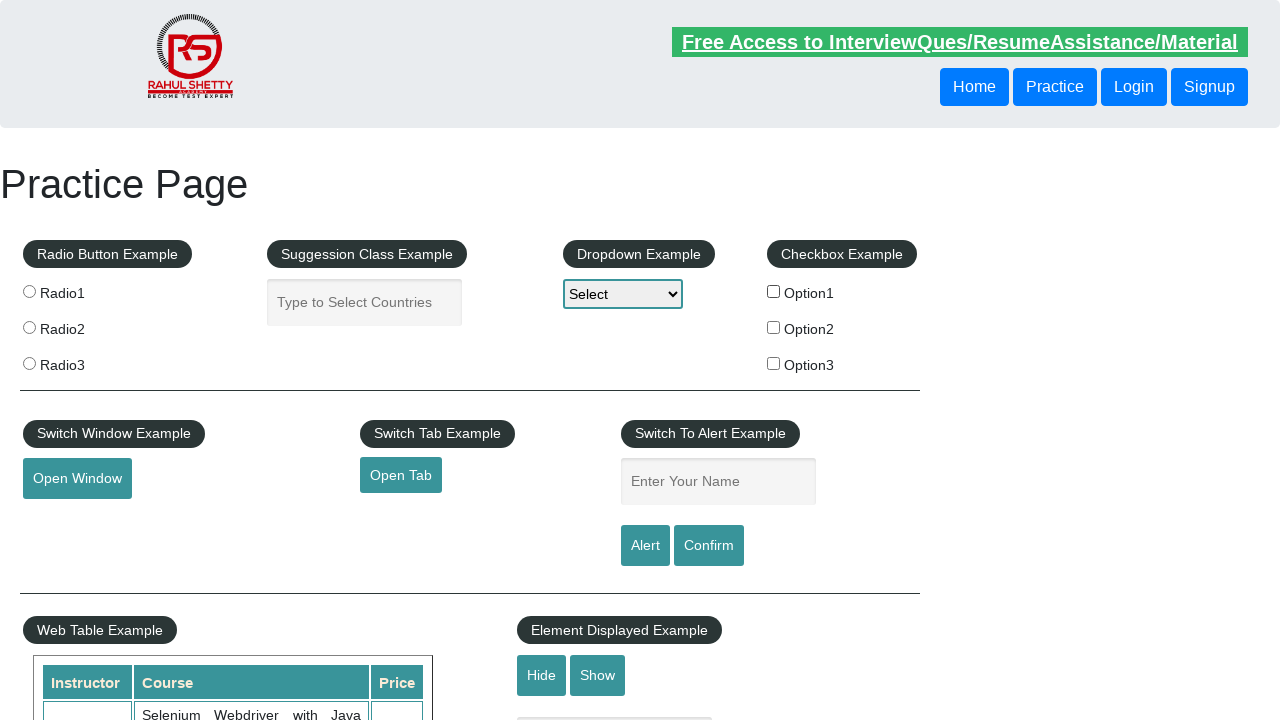

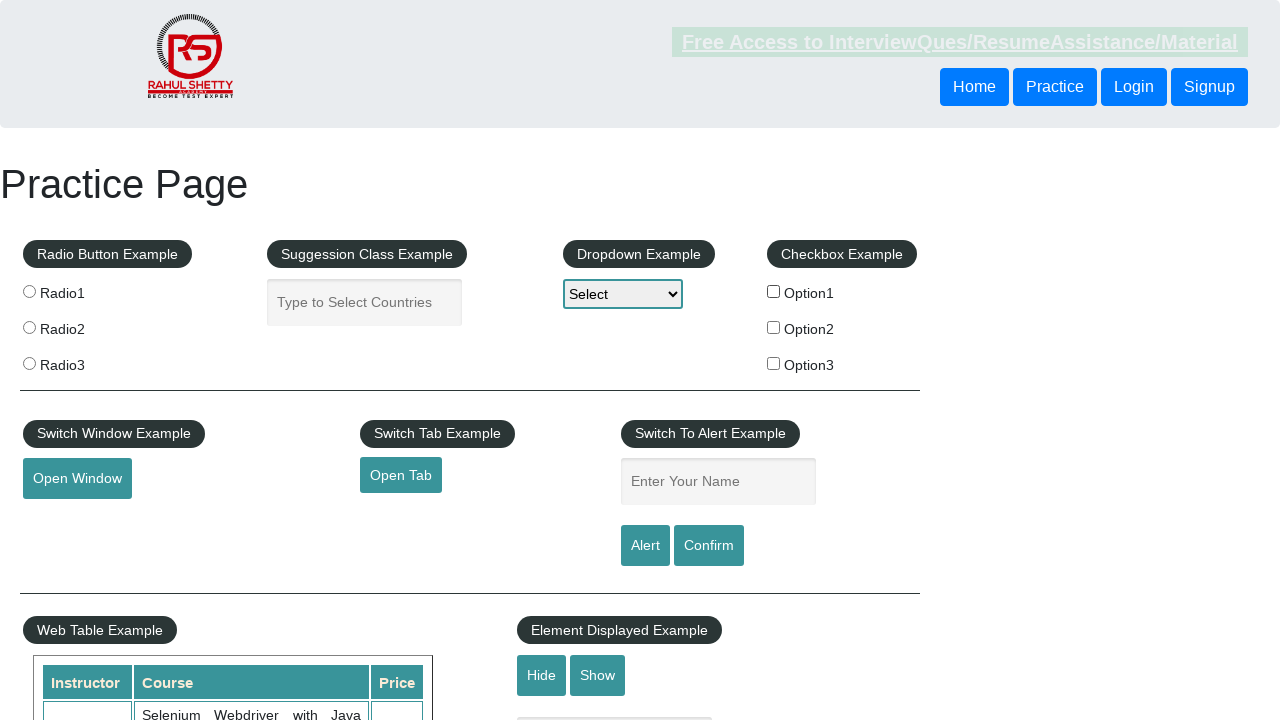